Tests dropdown selection functionality on W3Schools try-it editor by selecting different options using various methods

Starting URL: https://www.w3schools.com/tags/tryit.asp?filename=tryhtml_select

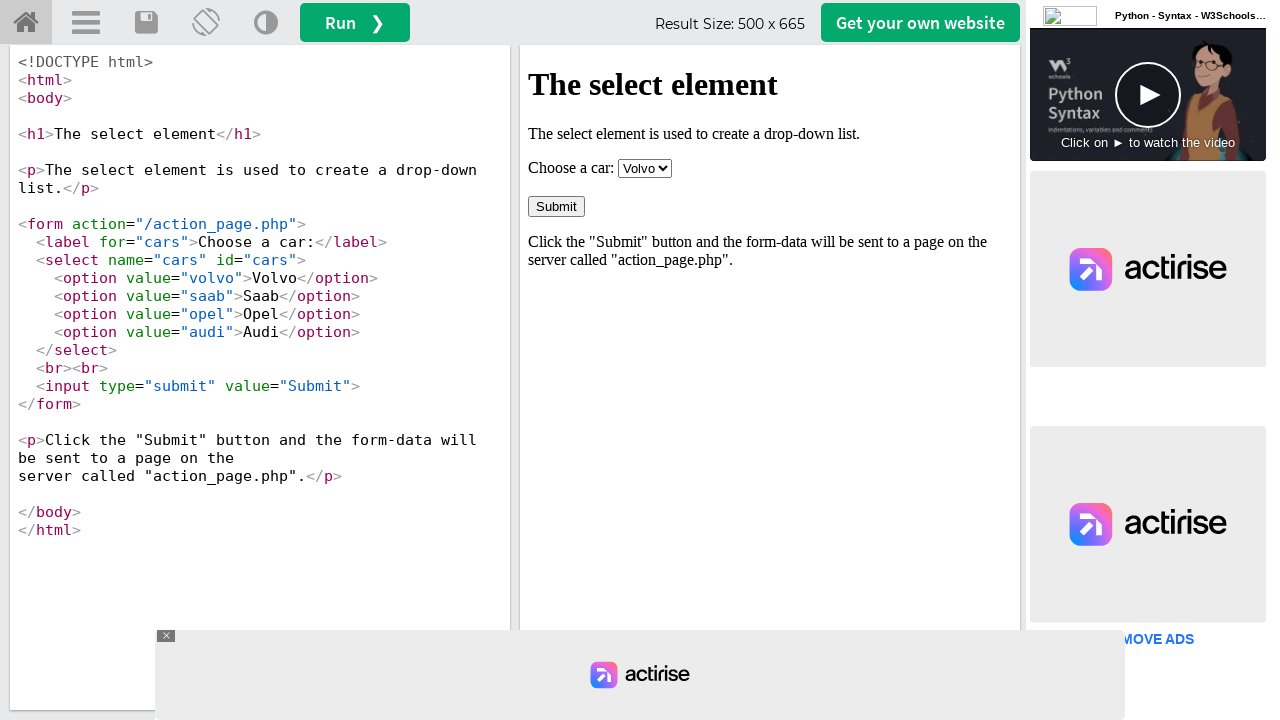

Located iframe containing the dropdown
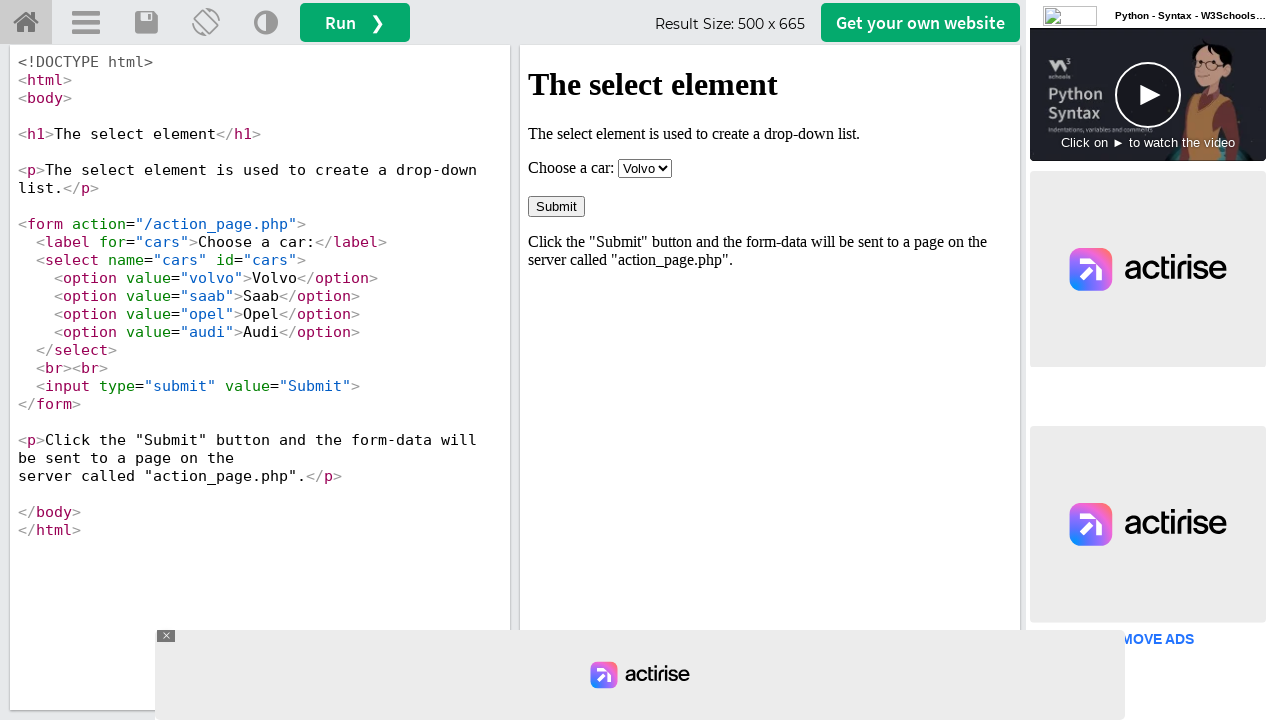

Selected 'Opel' option by visible text from dropdown on iframe[id='iframeResult'] >> internal:control=enter-frame >> select[name='cars']
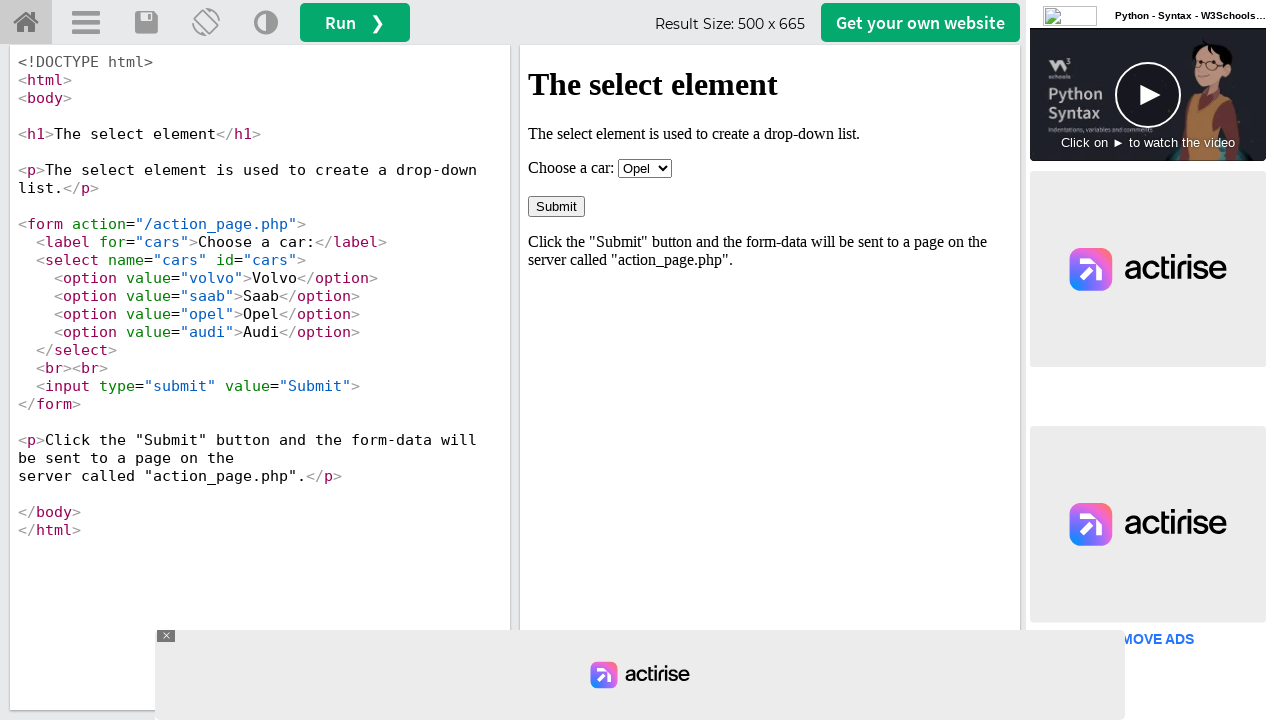

Selected option at index 3 (Audi) from dropdown on iframe[id='iframeResult'] >> internal:control=enter-frame >> select[name='cars']
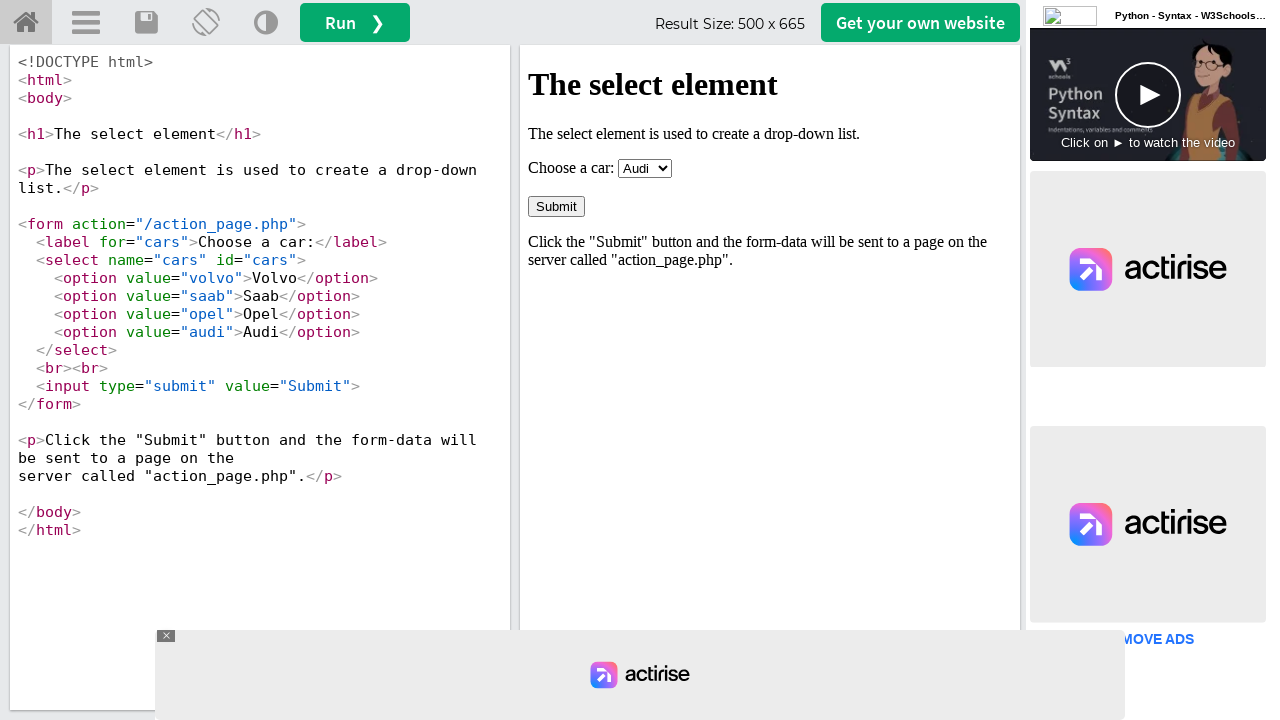

Selected 'volvo' option by value from dropdown on iframe[id='iframeResult'] >> internal:control=enter-frame >> select[name='cars']
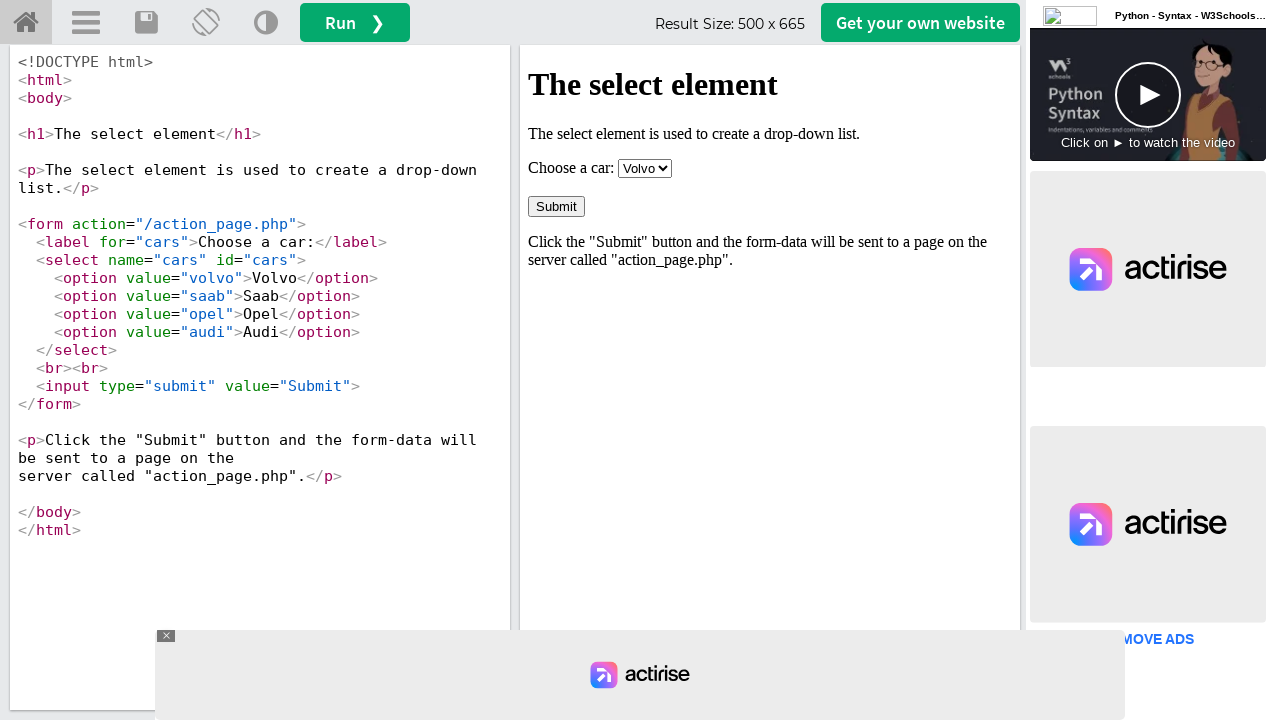

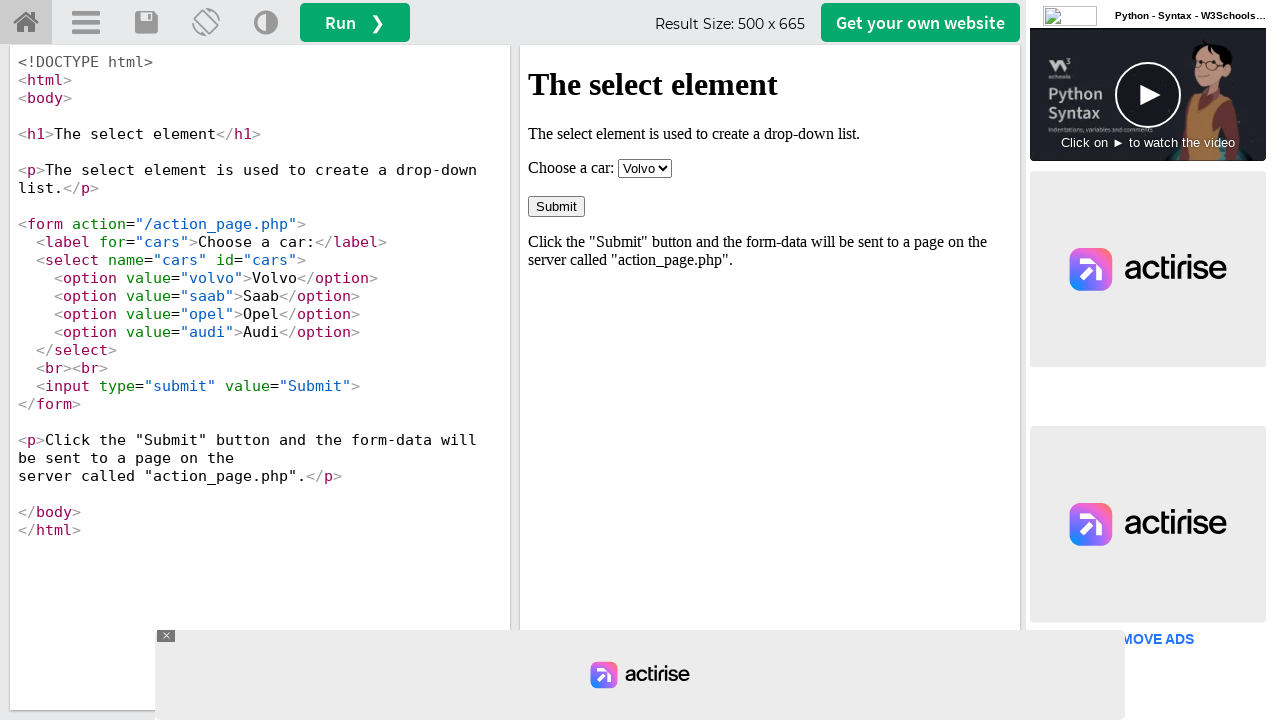